Navigates to the Omayo blog page and verifies that a multiselect dropdown element is present on the page

Starting URL: http://omayo.blogspot.com/

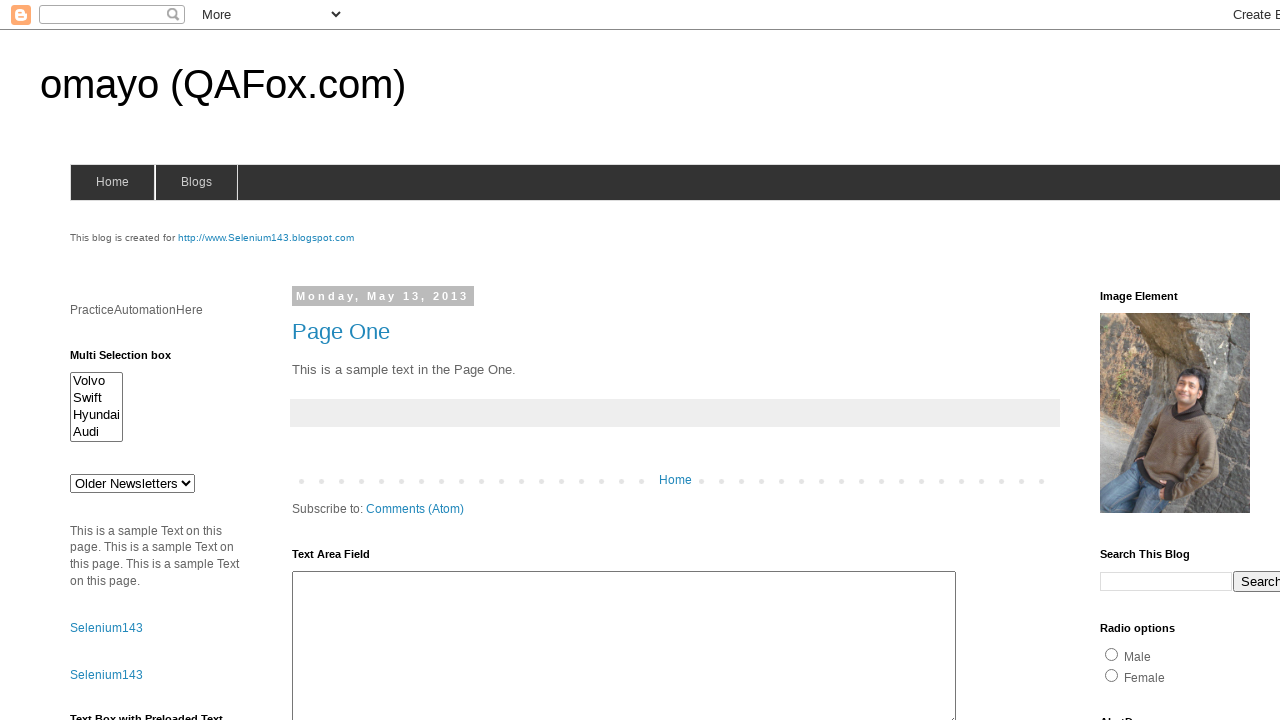

Navigated to Omayo blog page
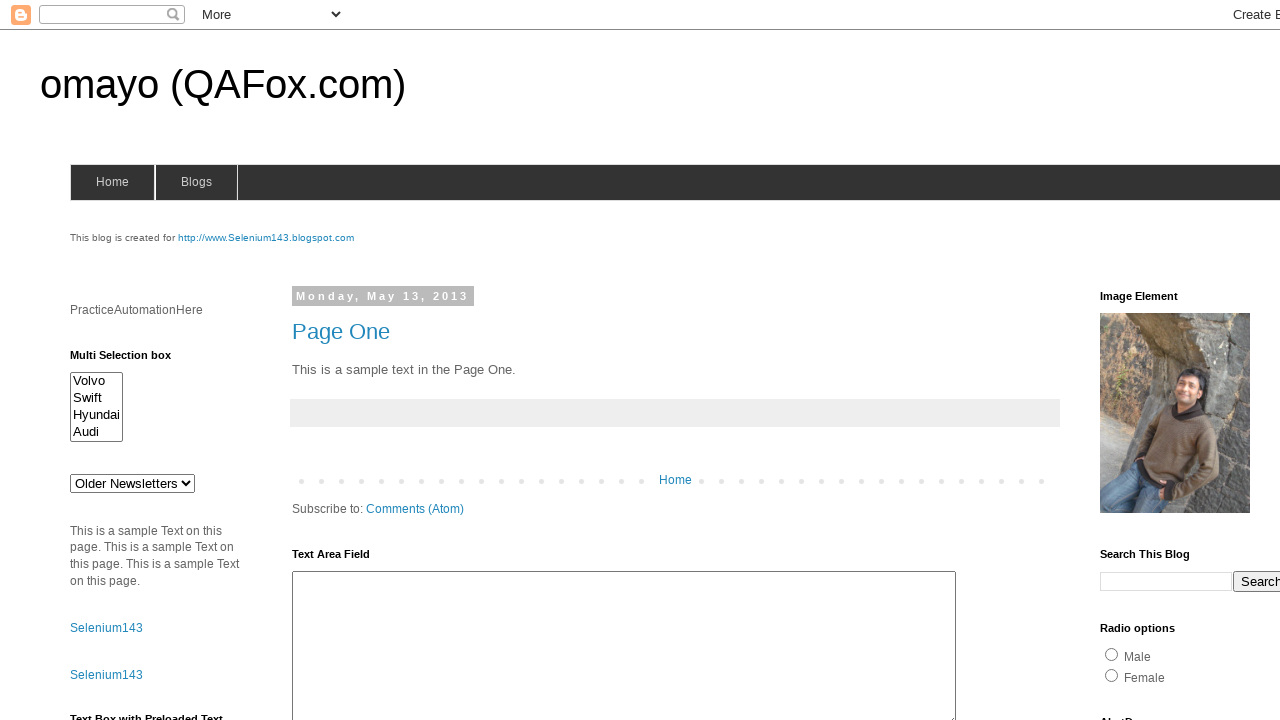

Waited for multiselect dropdown element to be visible
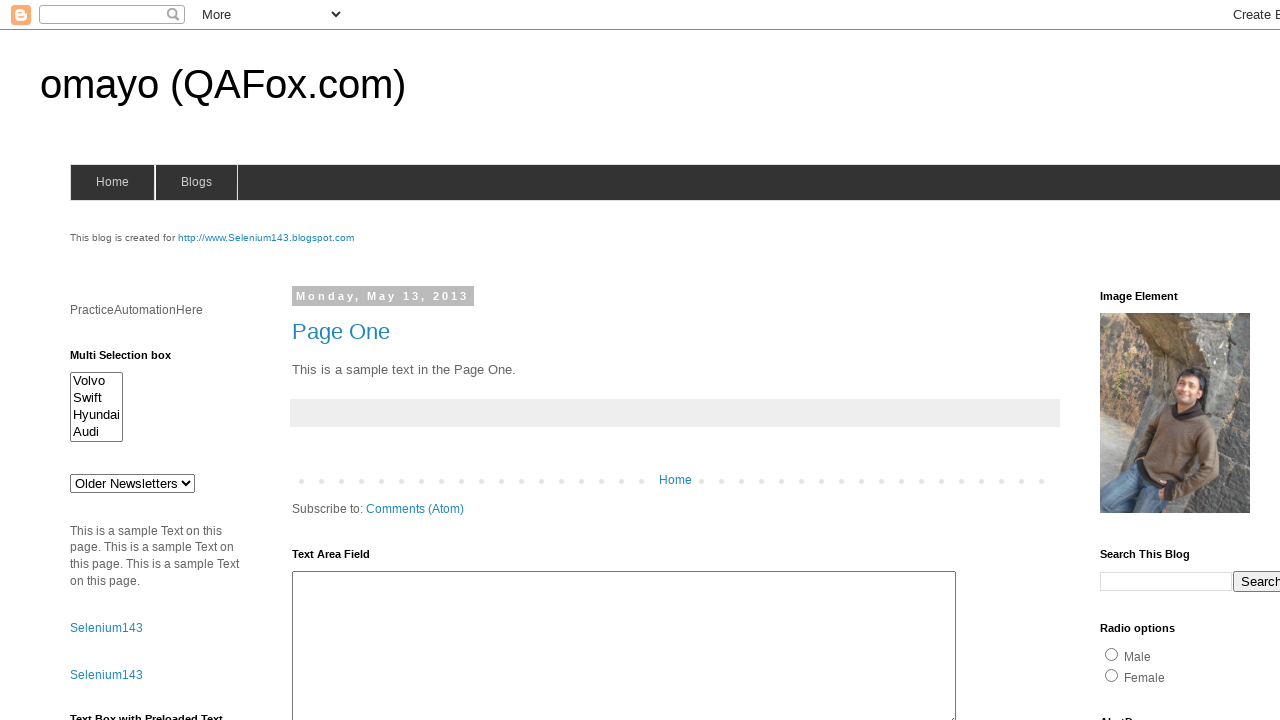

Located multiselect dropdown element
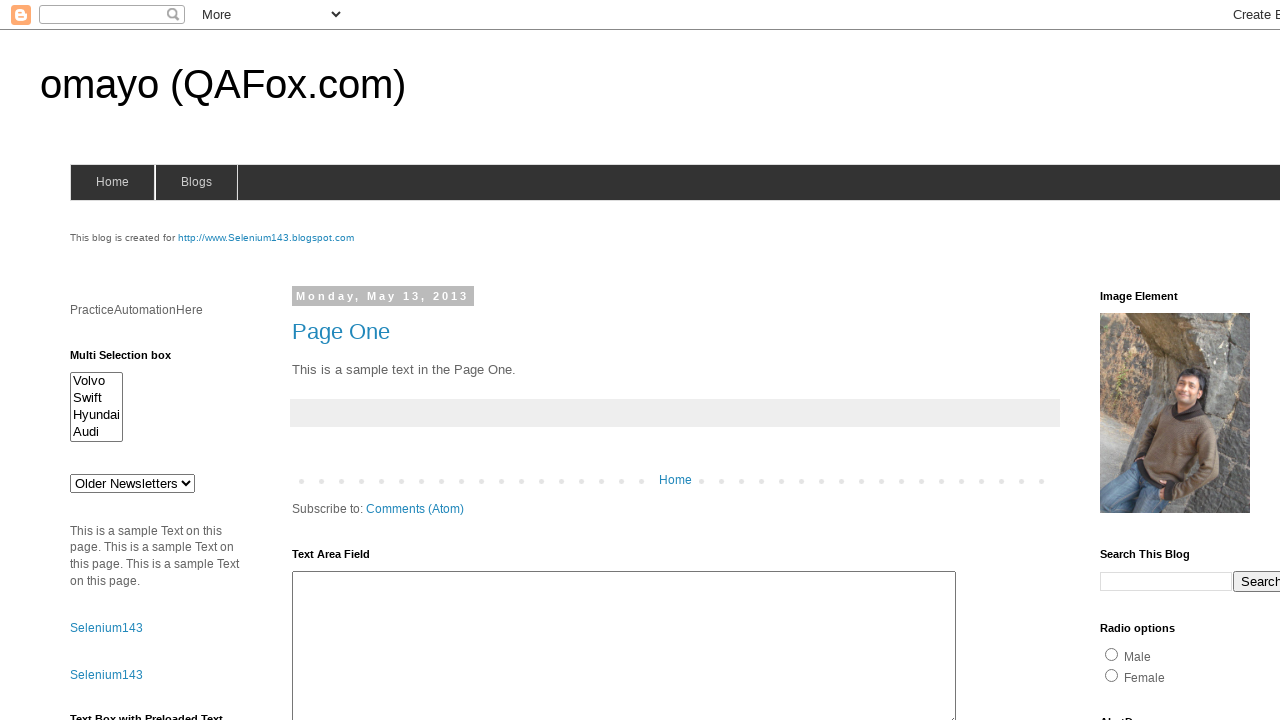

Verified multiselect dropdown element is present and ready
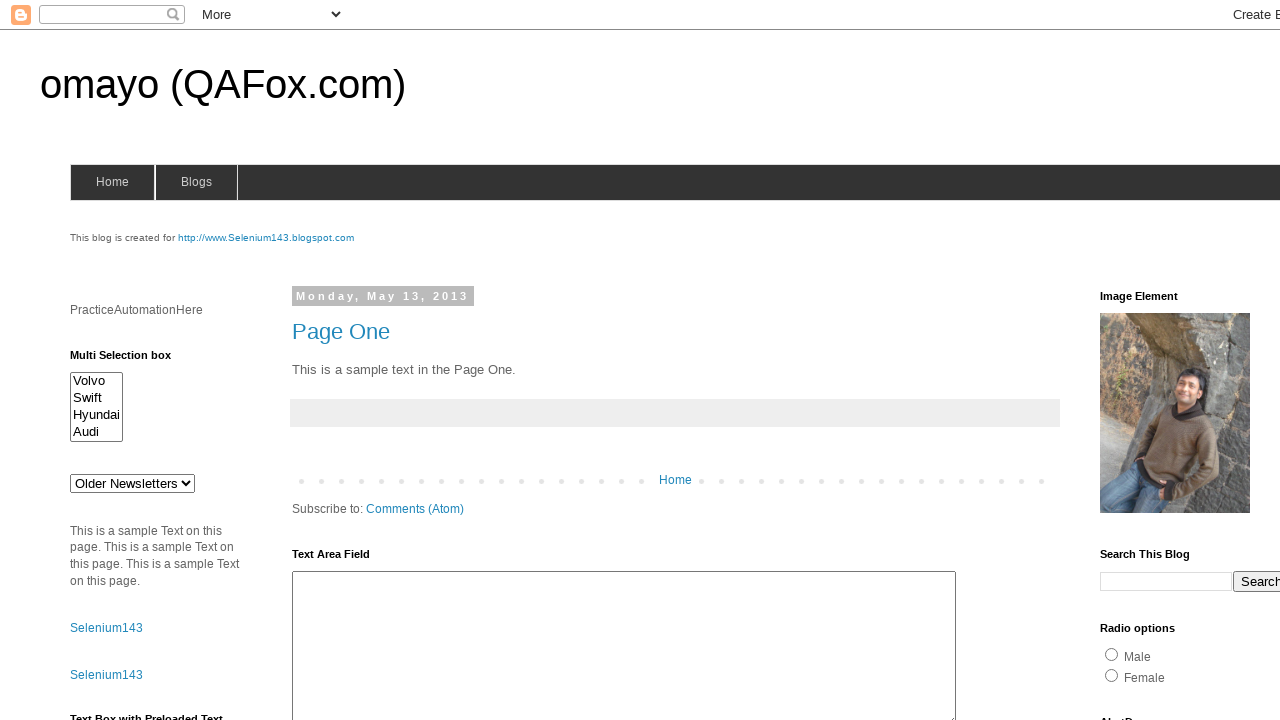

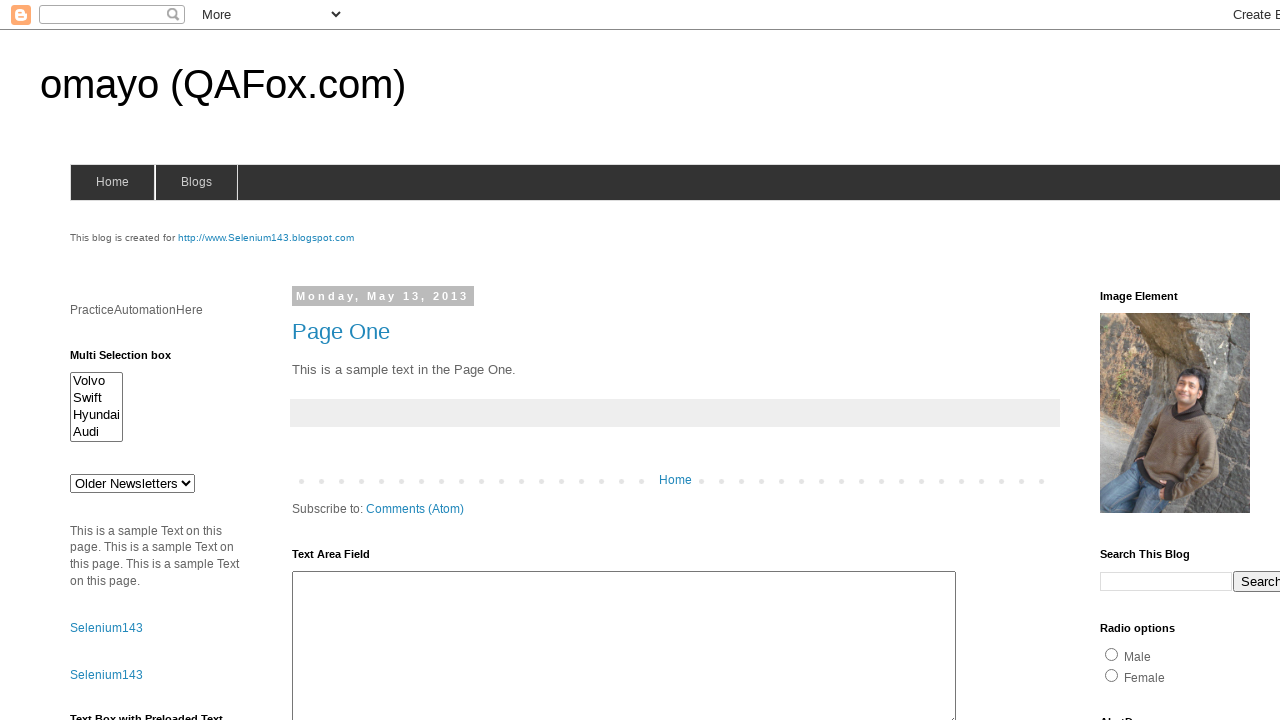